Tests marking individual items as complete by checking their checkboxes

Starting URL: https://demo.playwright.dev/todomvc

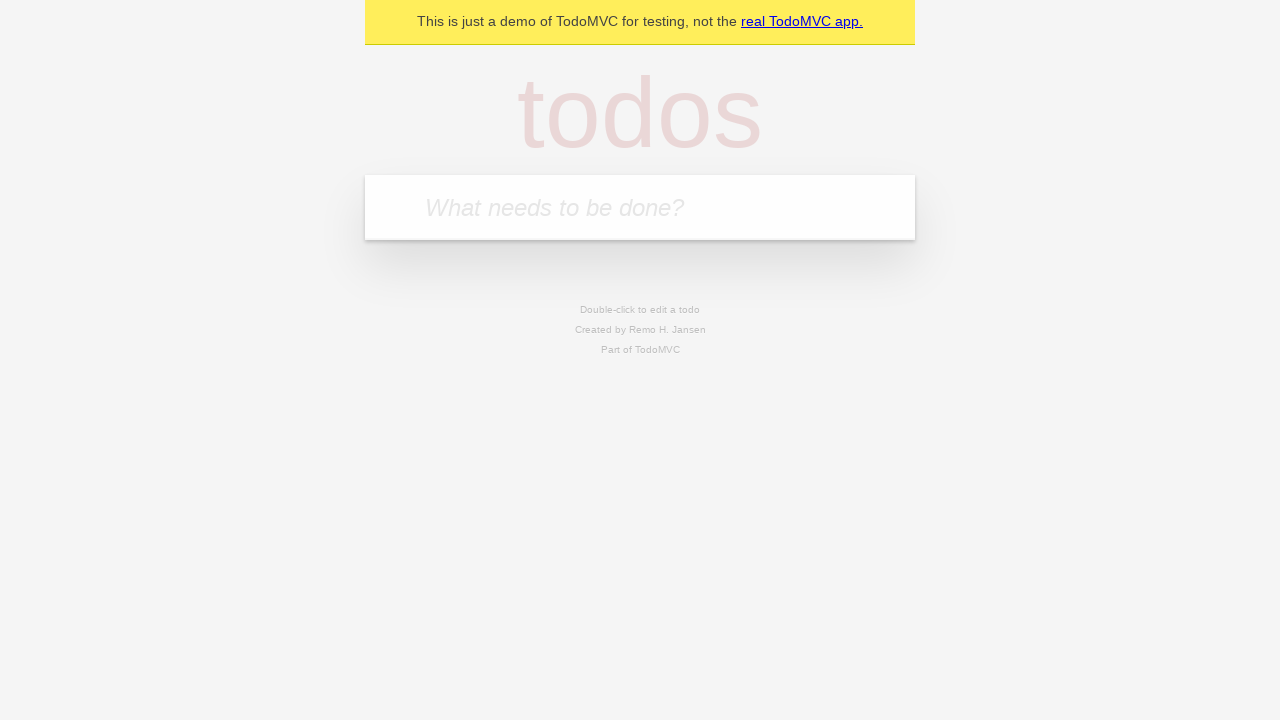

Filled input field with 'buy some cheese' on internal:attr=[placeholder="What needs to be done?"i]
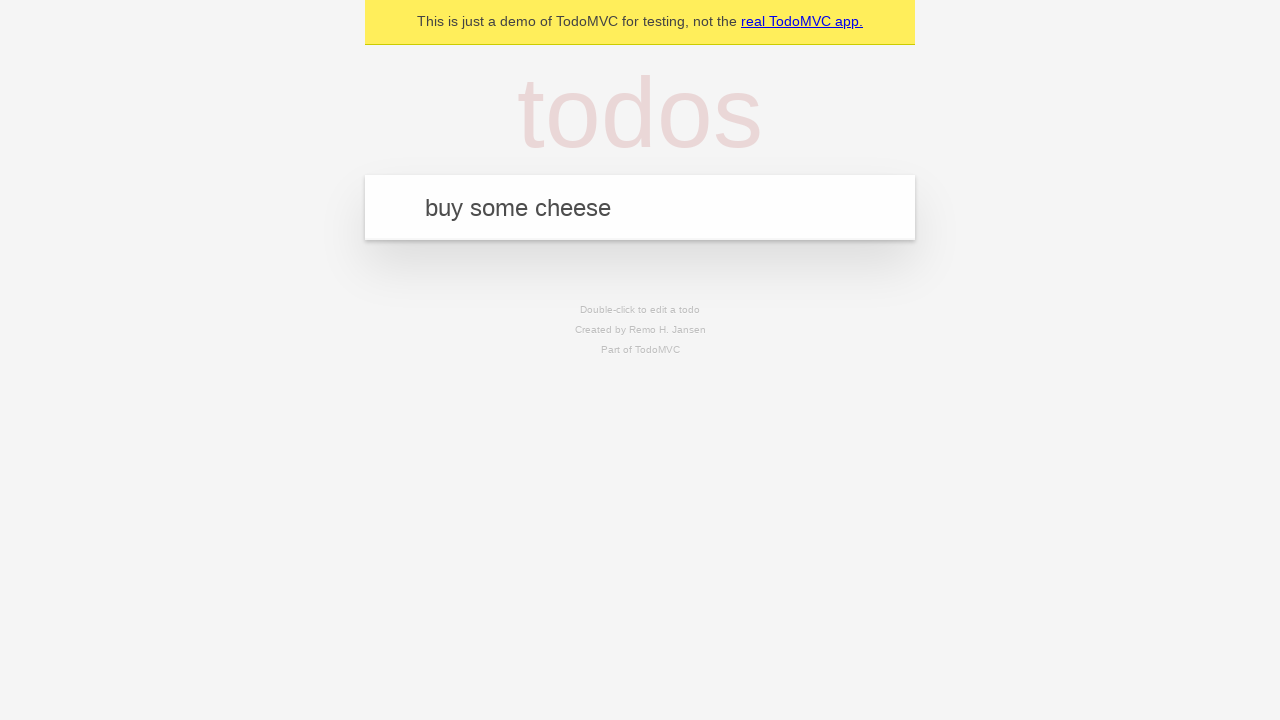

Pressed Enter to create first todo item on internal:attr=[placeholder="What needs to be done?"i]
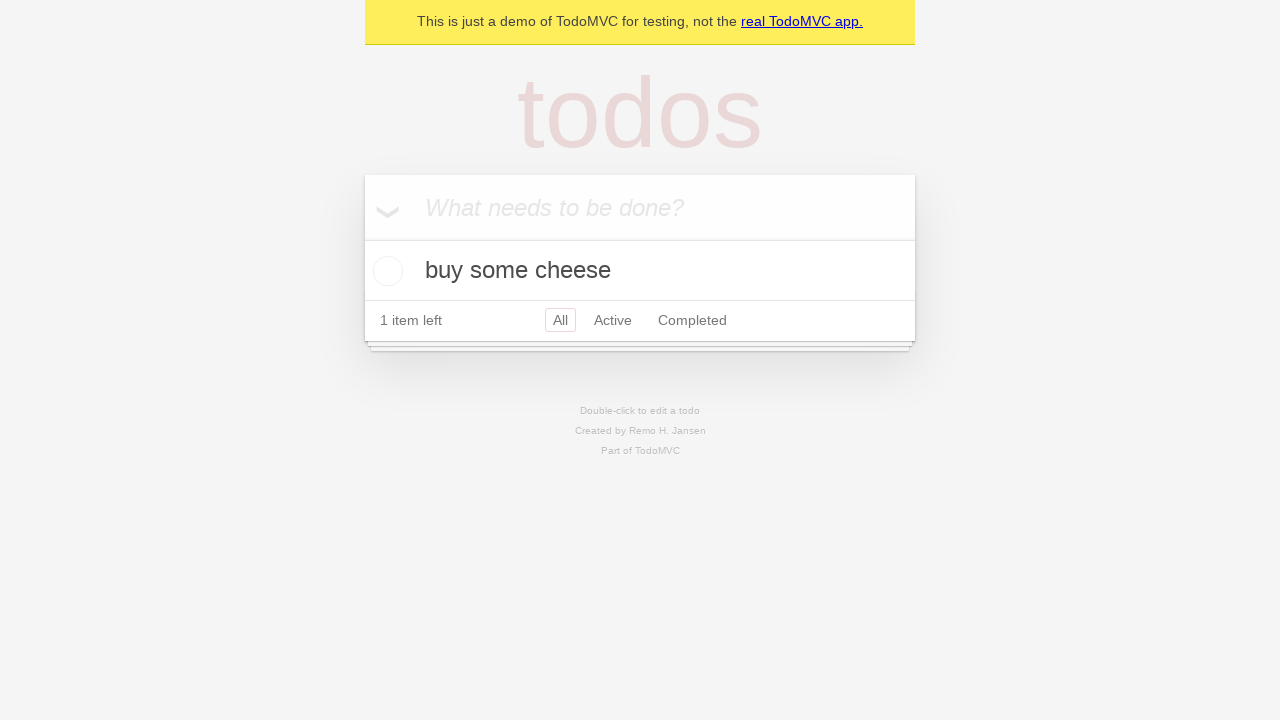

Filled input field with 'feed the cat' on internal:attr=[placeholder="What needs to be done?"i]
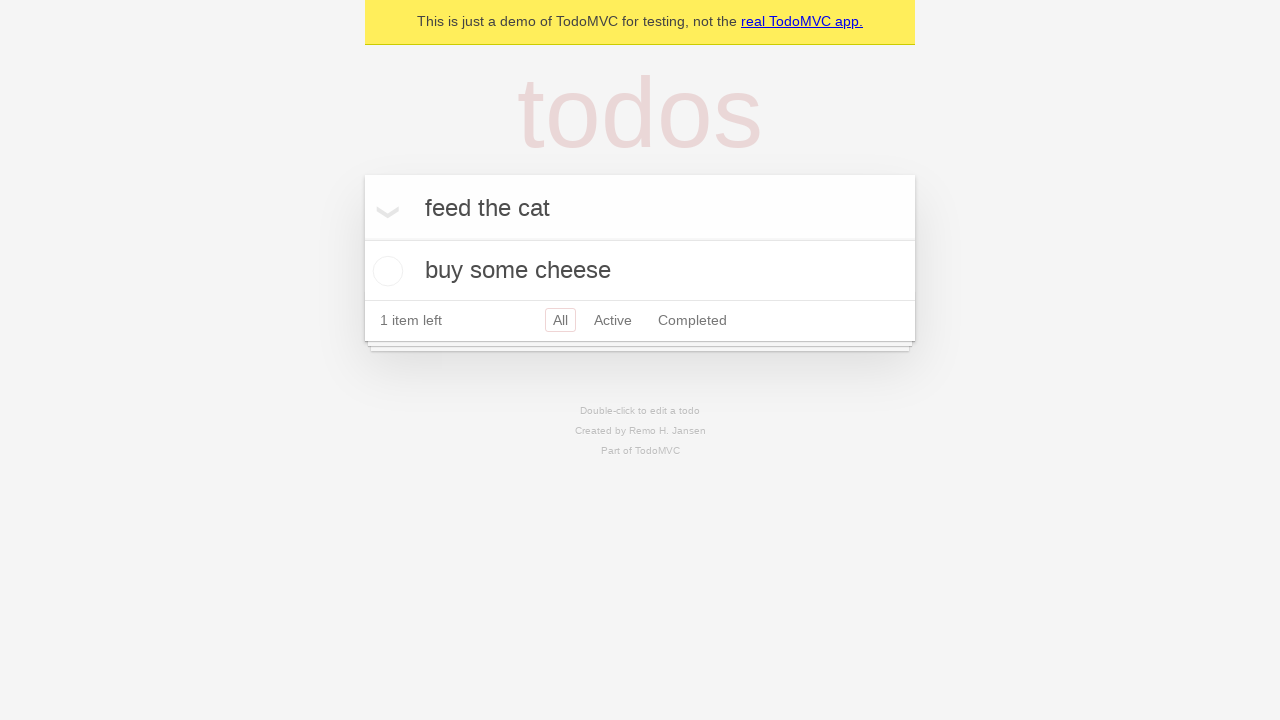

Pressed Enter to create second todo item on internal:attr=[placeholder="What needs to be done?"i]
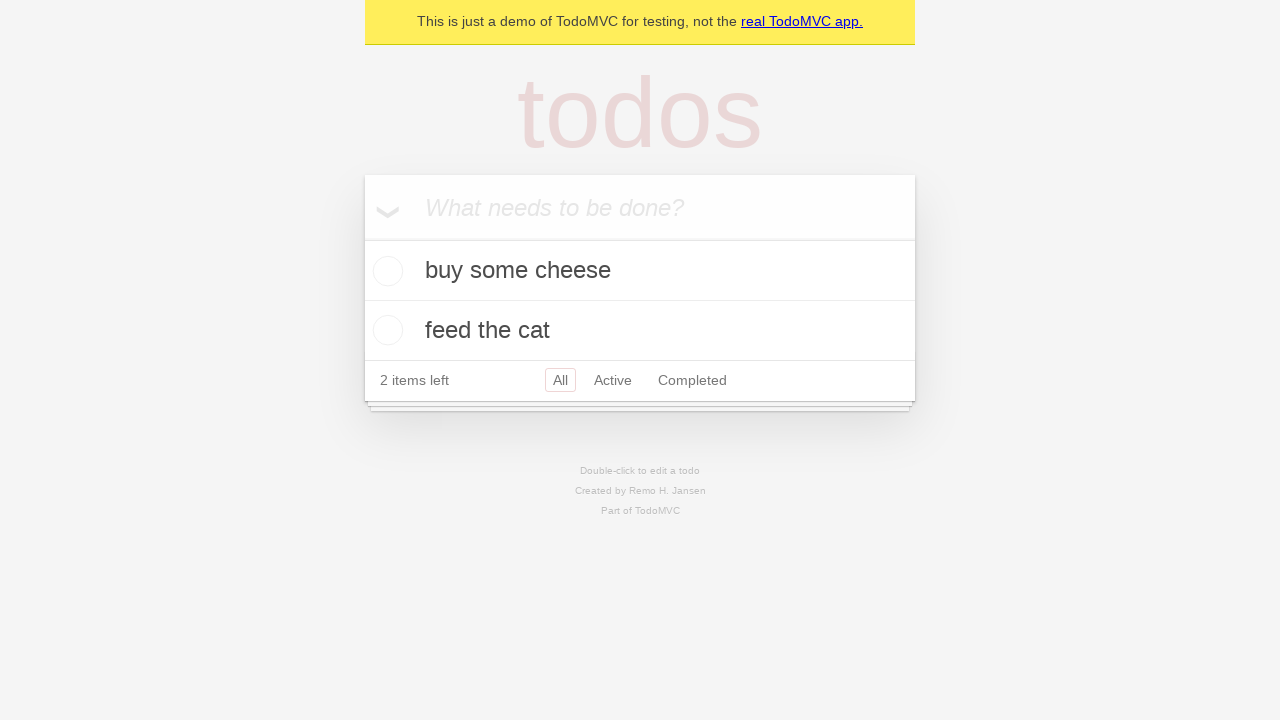

Marked first todo item as complete by checking its checkbox at (385, 271) on internal:testid=[data-testid="todo-item"s] >> nth=0 >> internal:role=checkbox
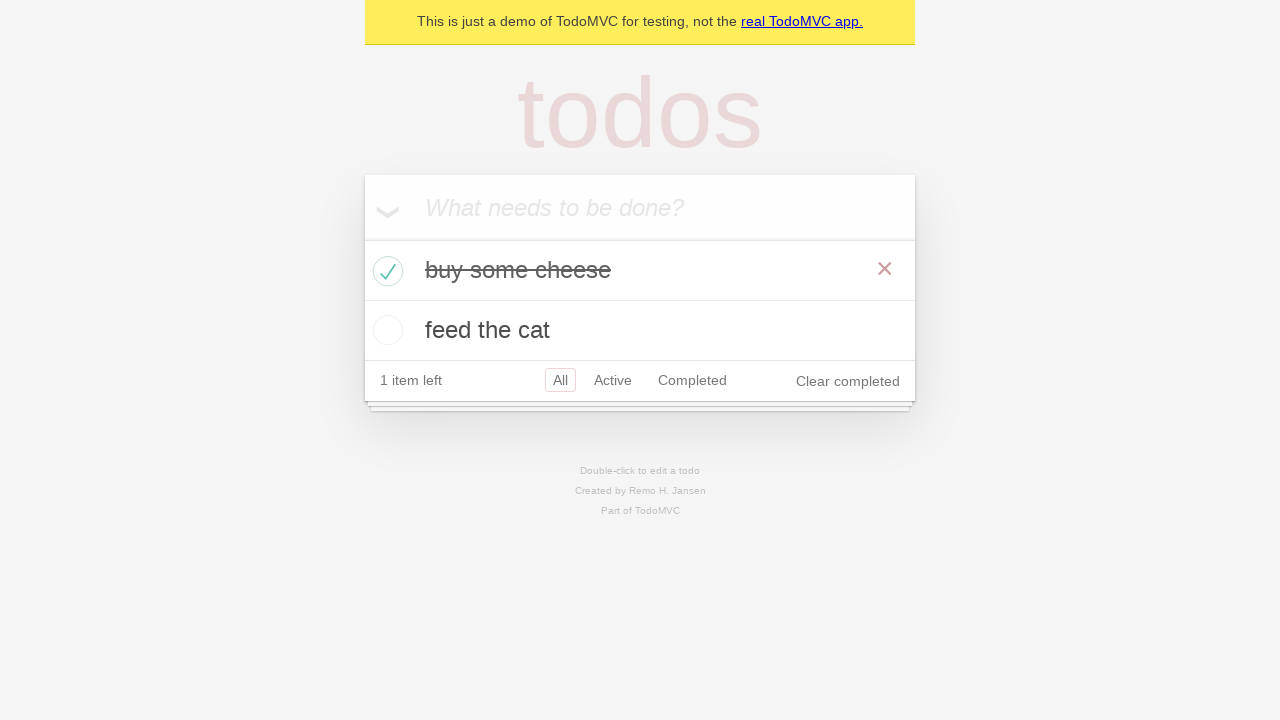

Marked second todo item as complete by checking its checkbox at (385, 330) on internal:testid=[data-testid="todo-item"s] >> nth=1 >> internal:role=checkbox
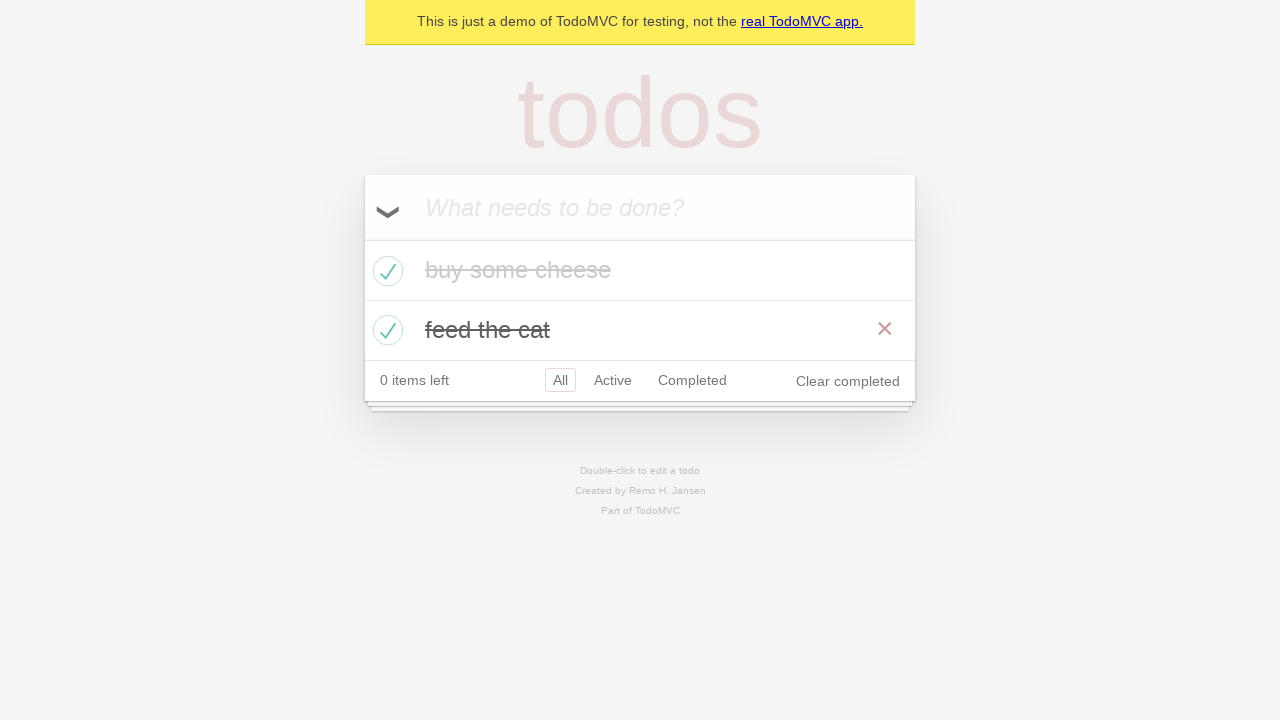

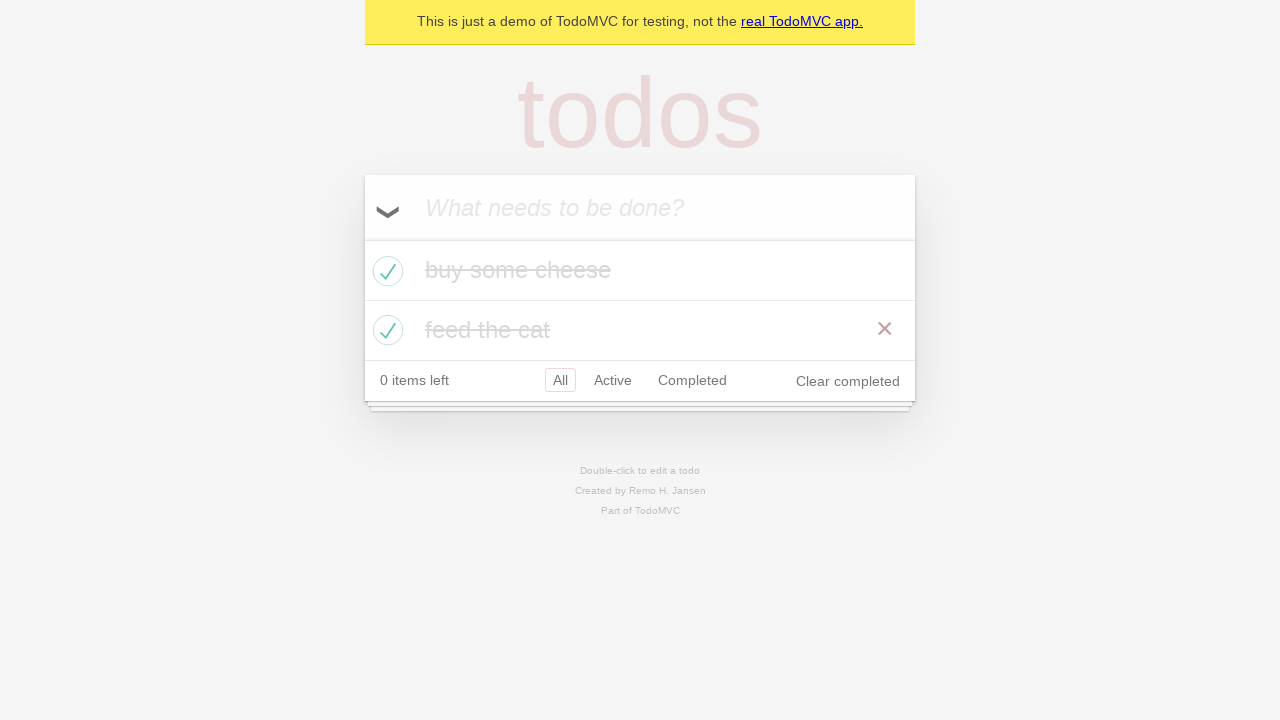